Tests drag and drop functionality by dragging an element from source to destination on the DemoQA droppable page

Starting URL: https://demoqa.com/droppable/

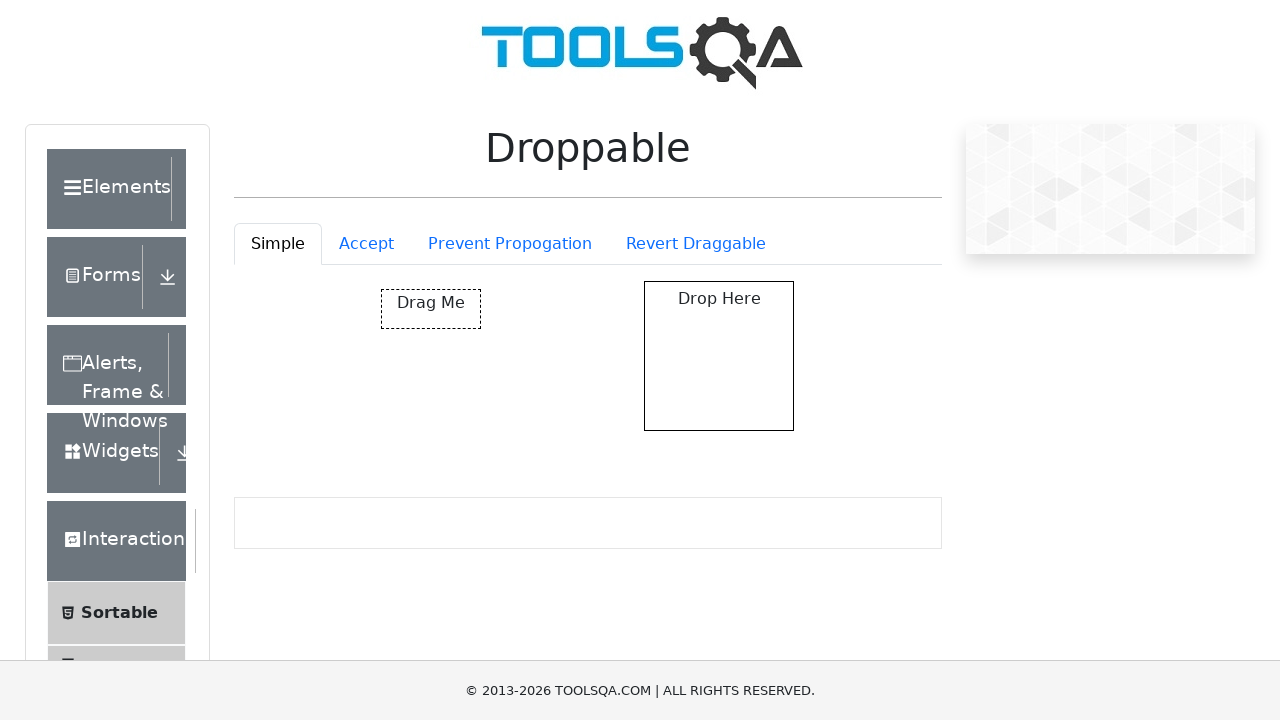

Located the draggable source element
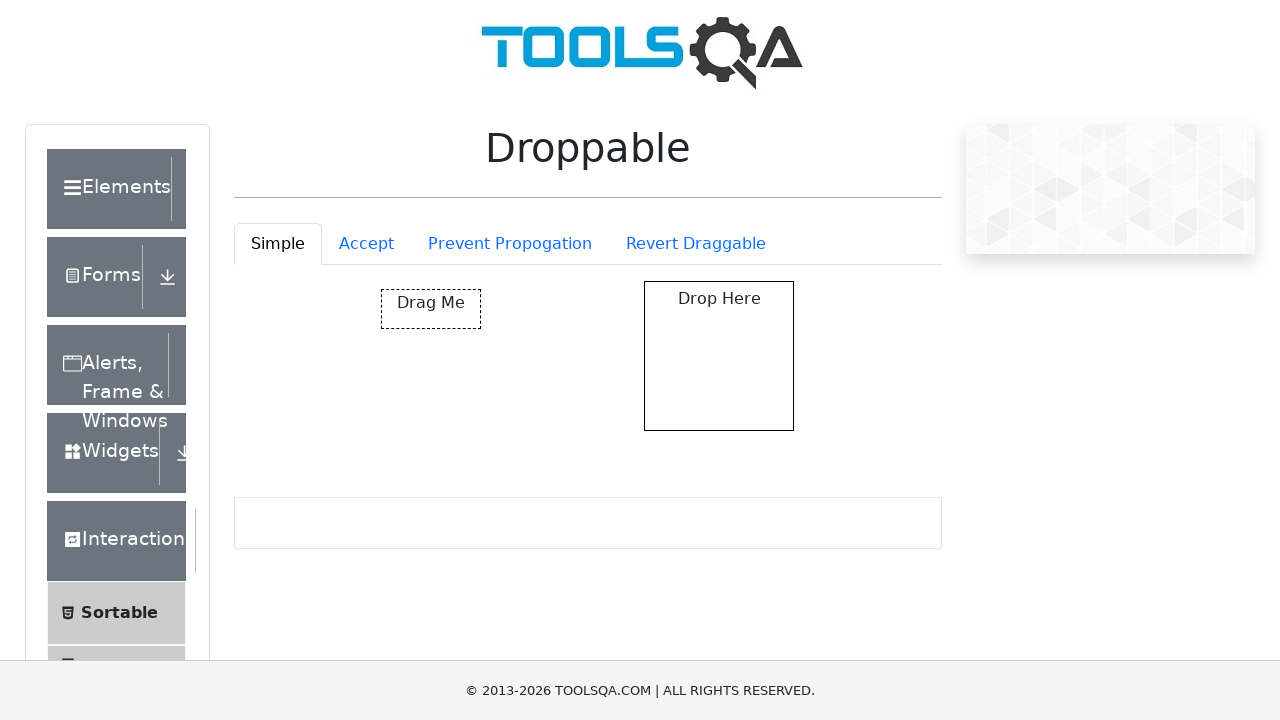

Located the droppable destination element
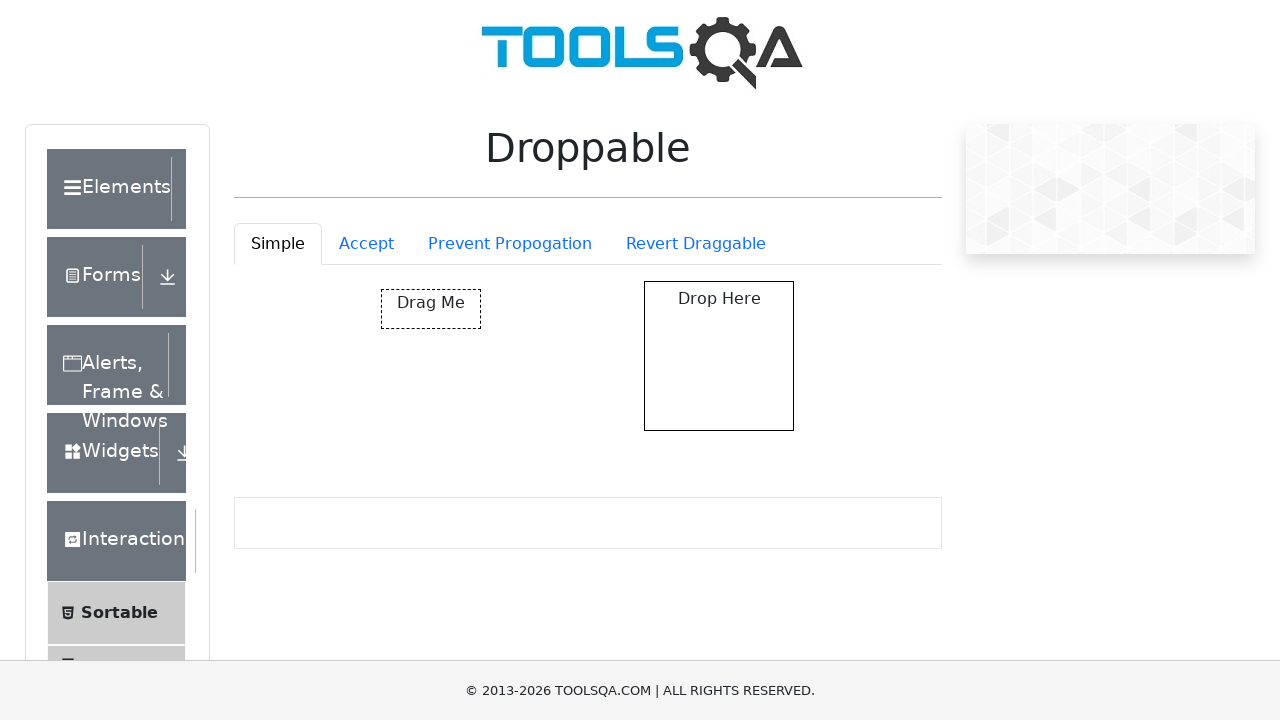

Dragged source element to destination - drag and drop operation completed at (719, 356)
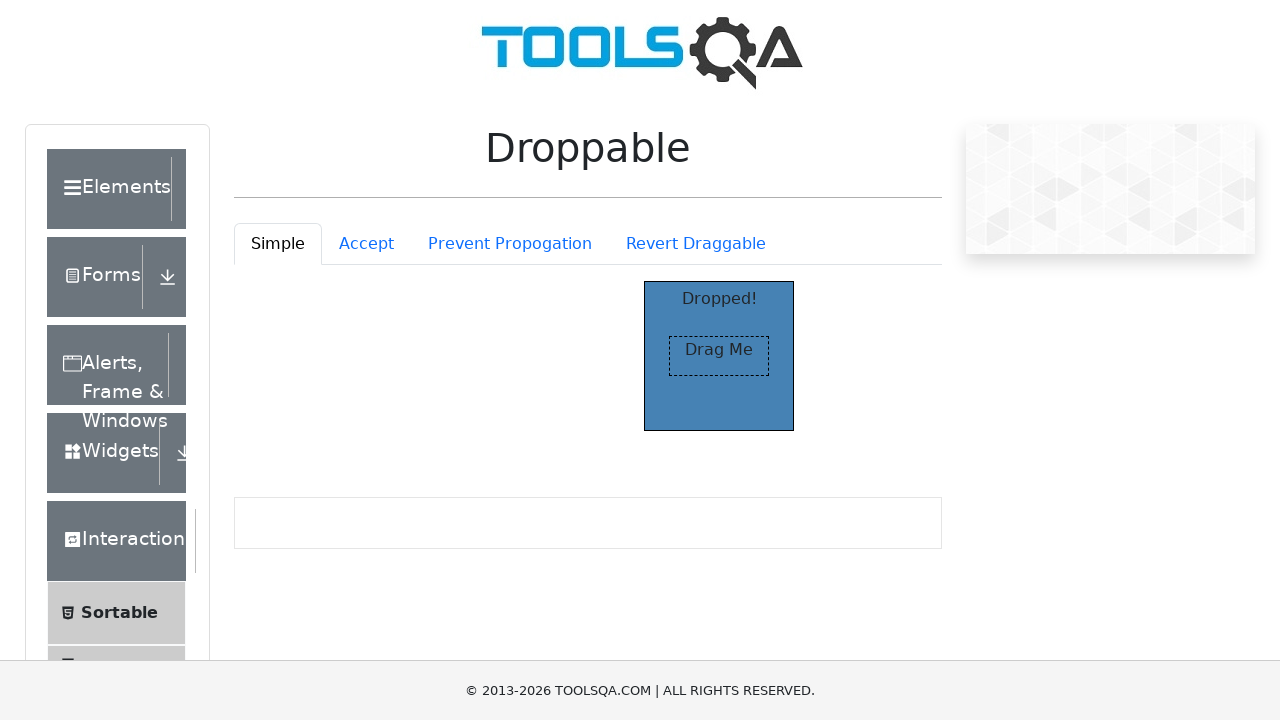

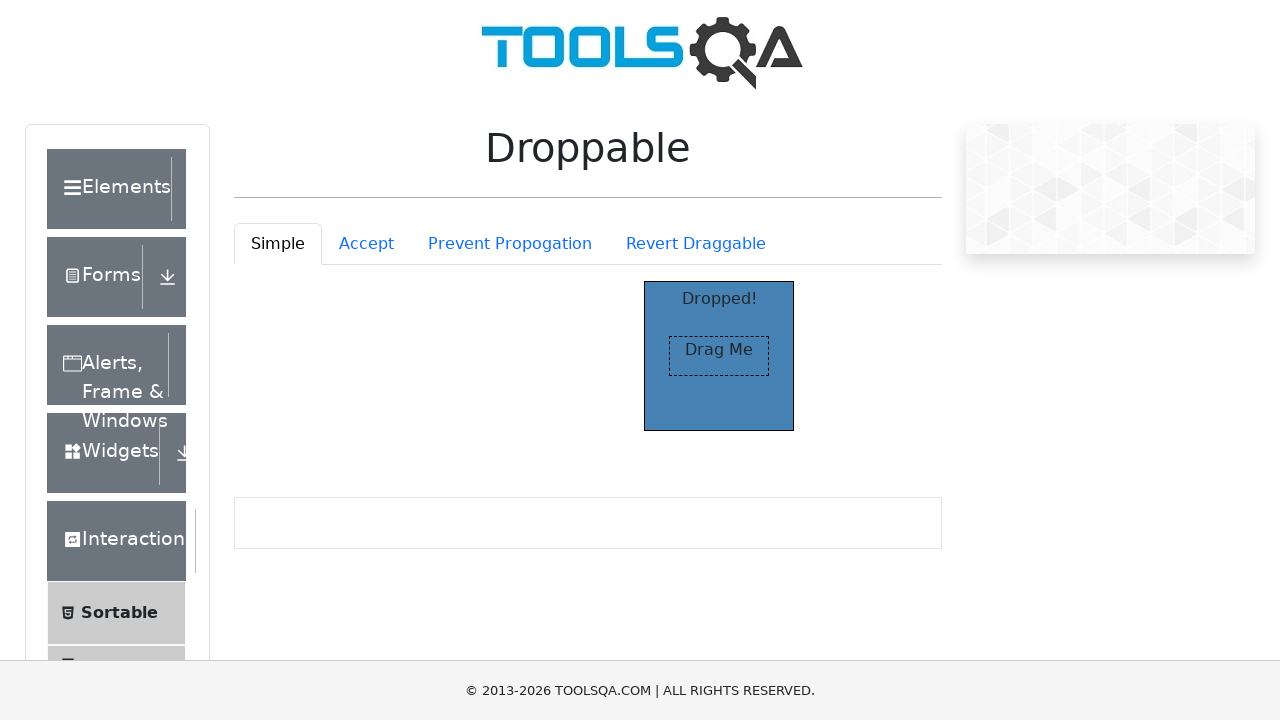